Tests window handle functionality by clicking on new tabs button, switching between multiple tabs, and closing them

Starting URL: https://www.hyrtutorials.com/p/window-handles-practice.html

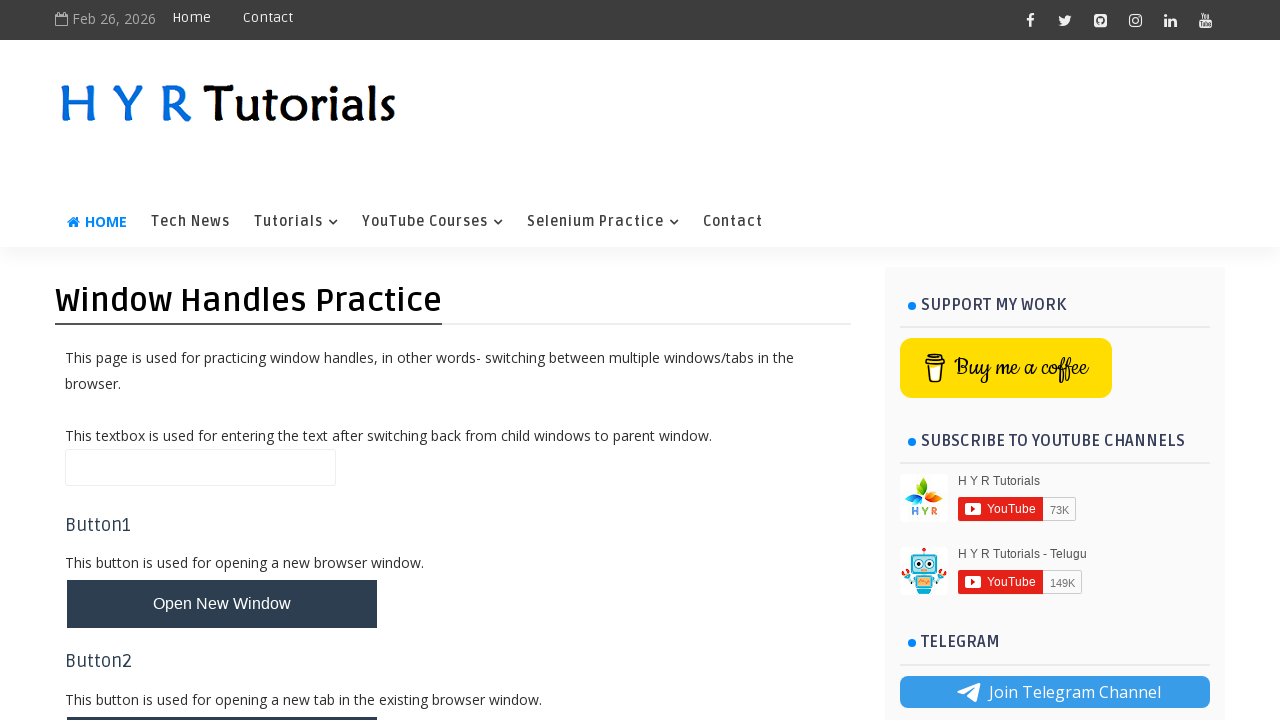

Clicked 'New Tabs' button to open multiple tabs at (222, 499) on #newTabsBtn
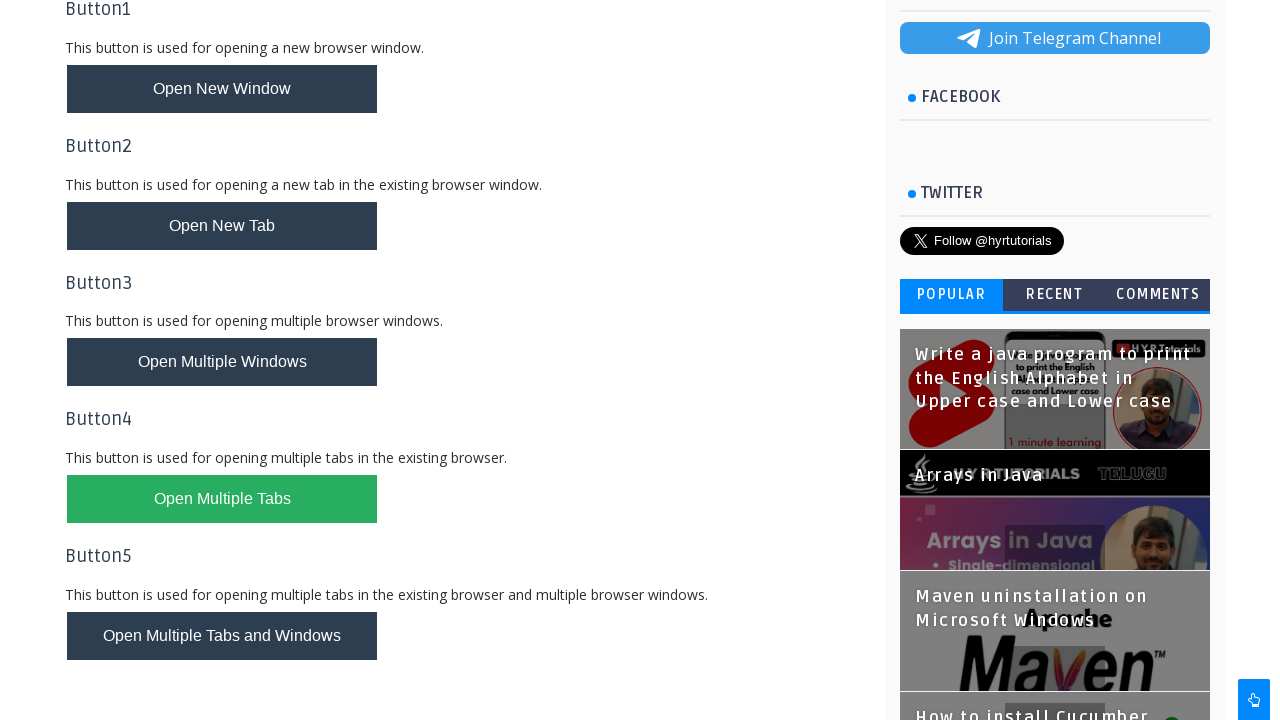

Retrieved all pages/tabs, total count: 3
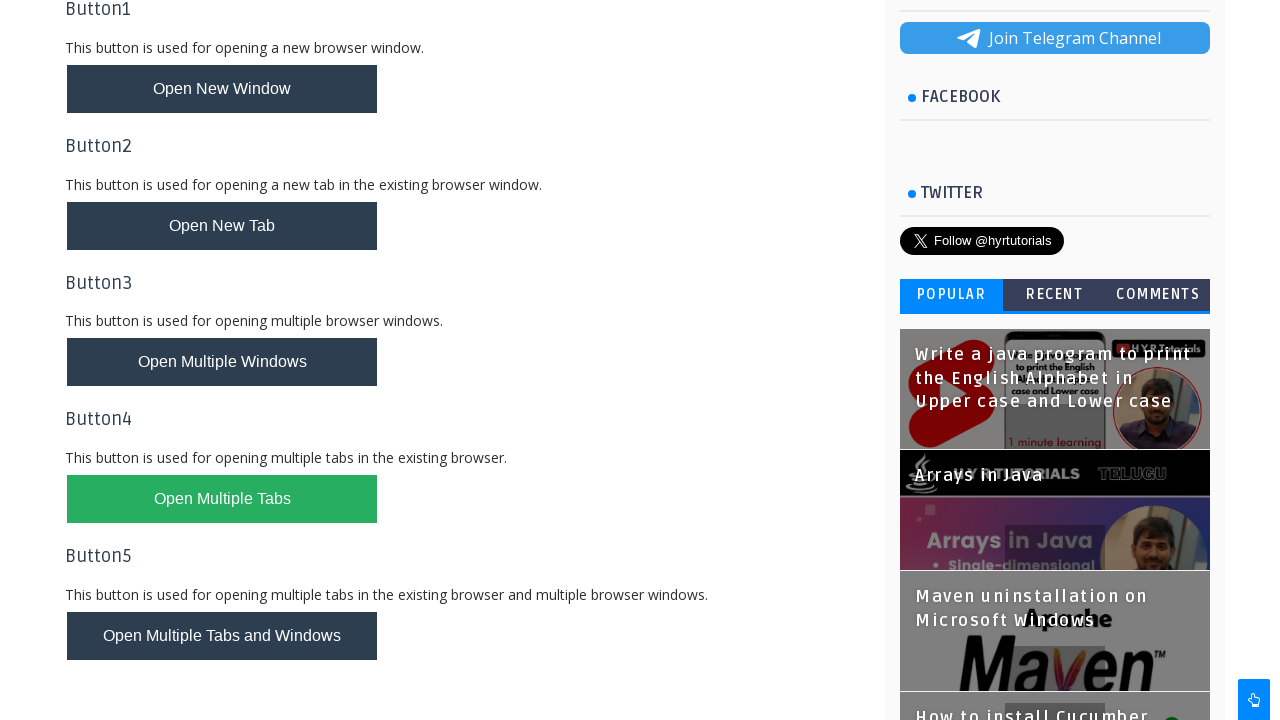

Stored references to parent tab and two child tabs
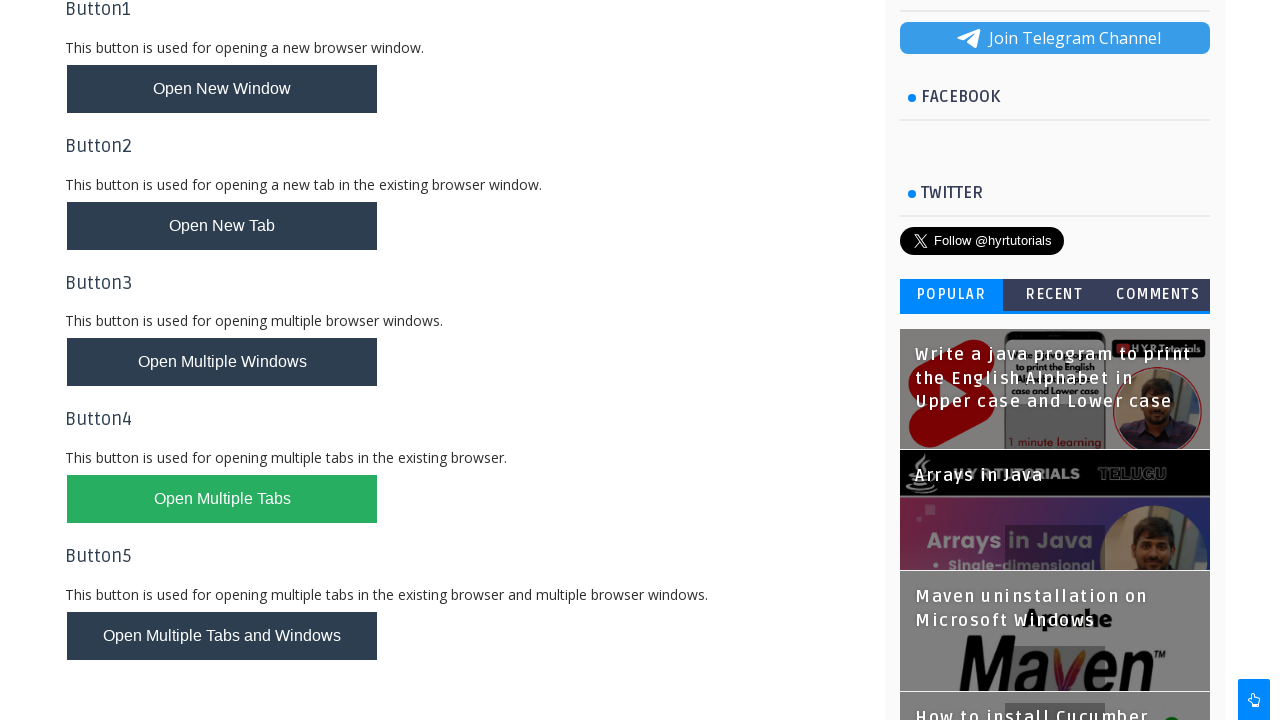

Switched focus to first child tab
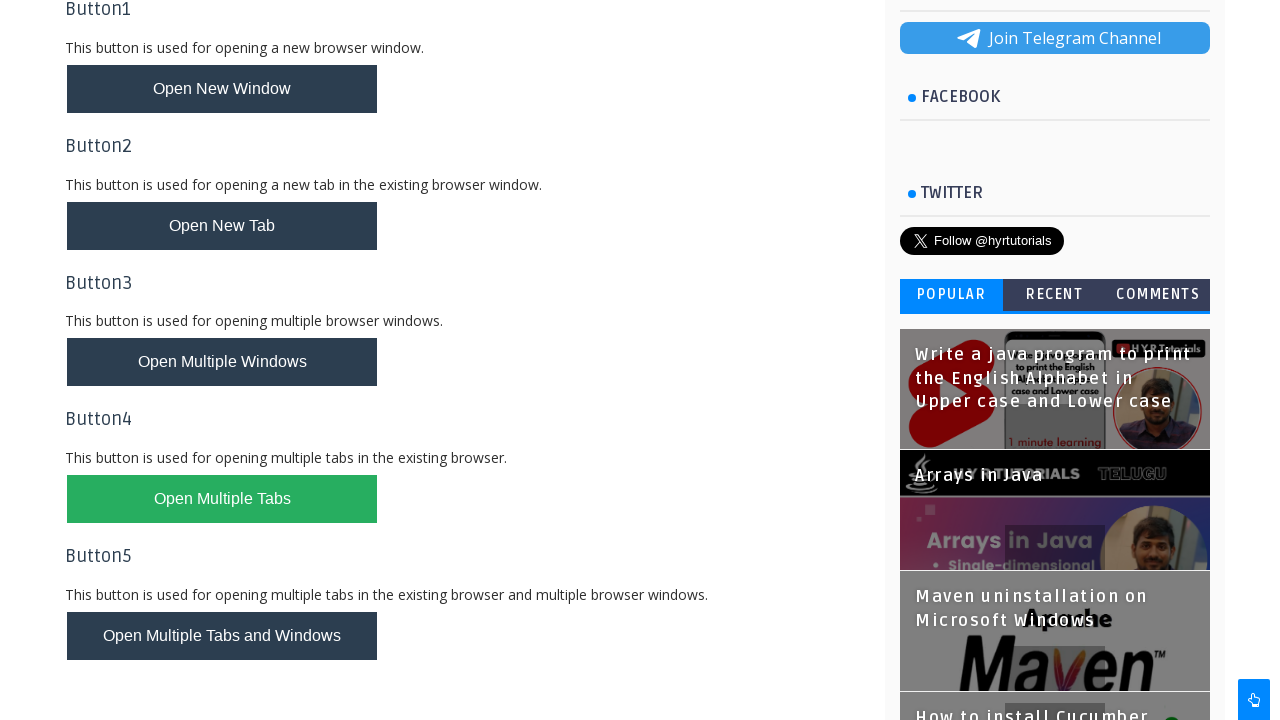

Waited 2 seconds for first child tab to load
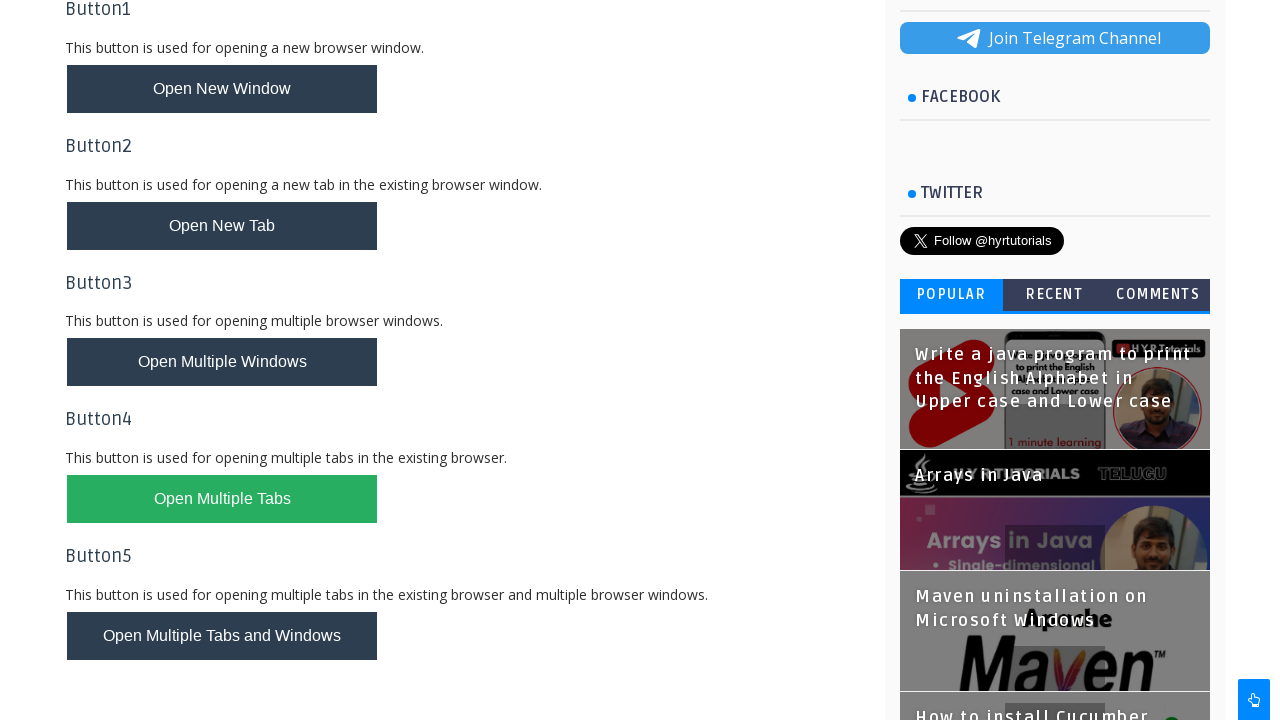

Retrieved title of first child tab: Basic Controls - H Y R Tutorials
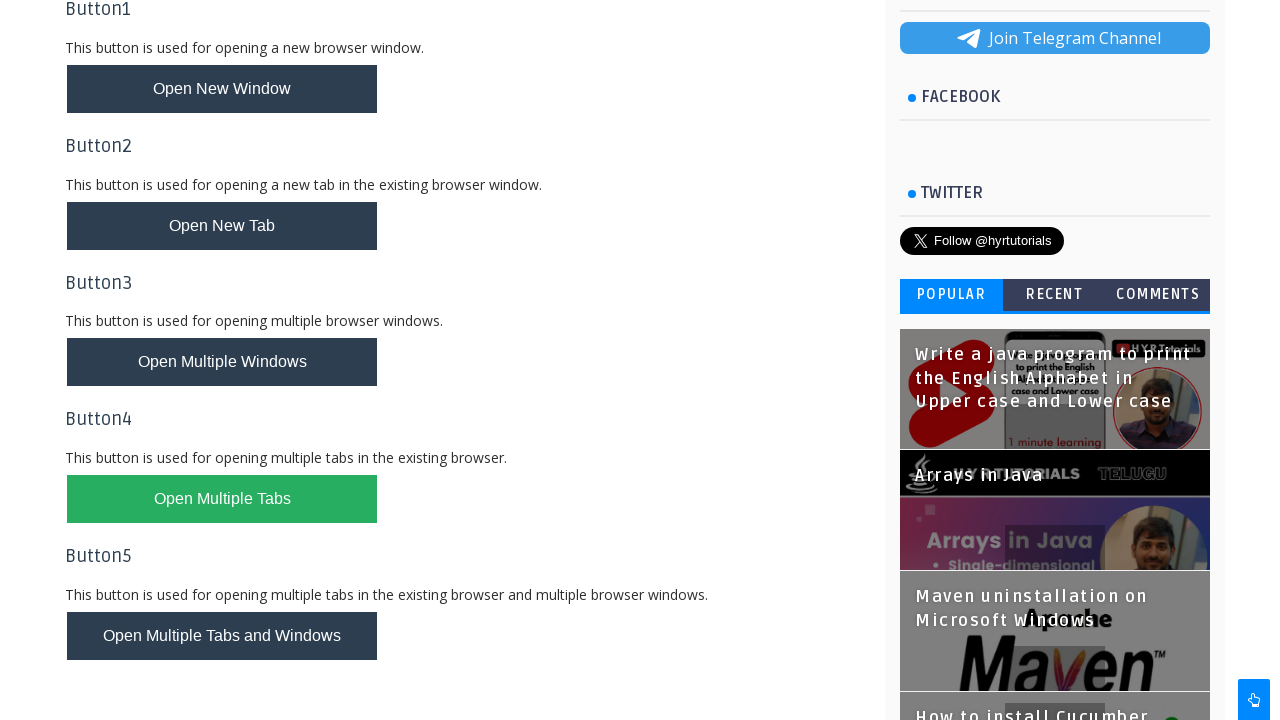

Closed first child tab
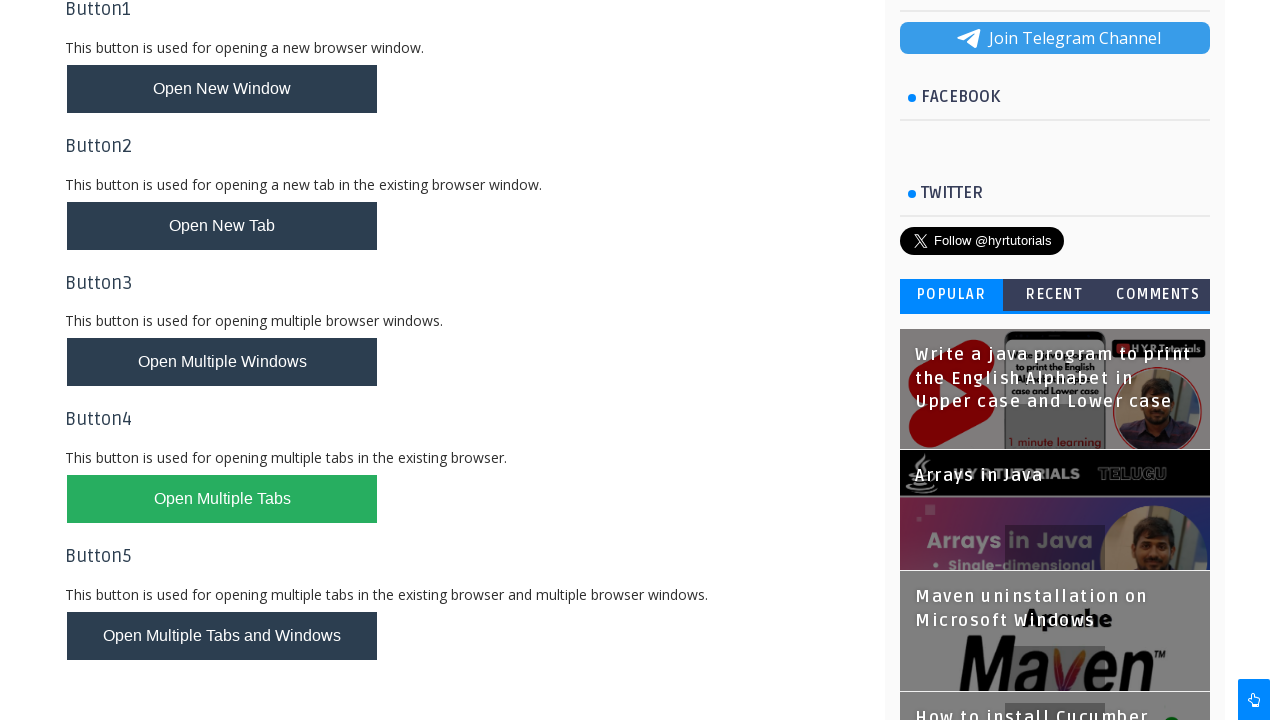

Switched focus to second child tab
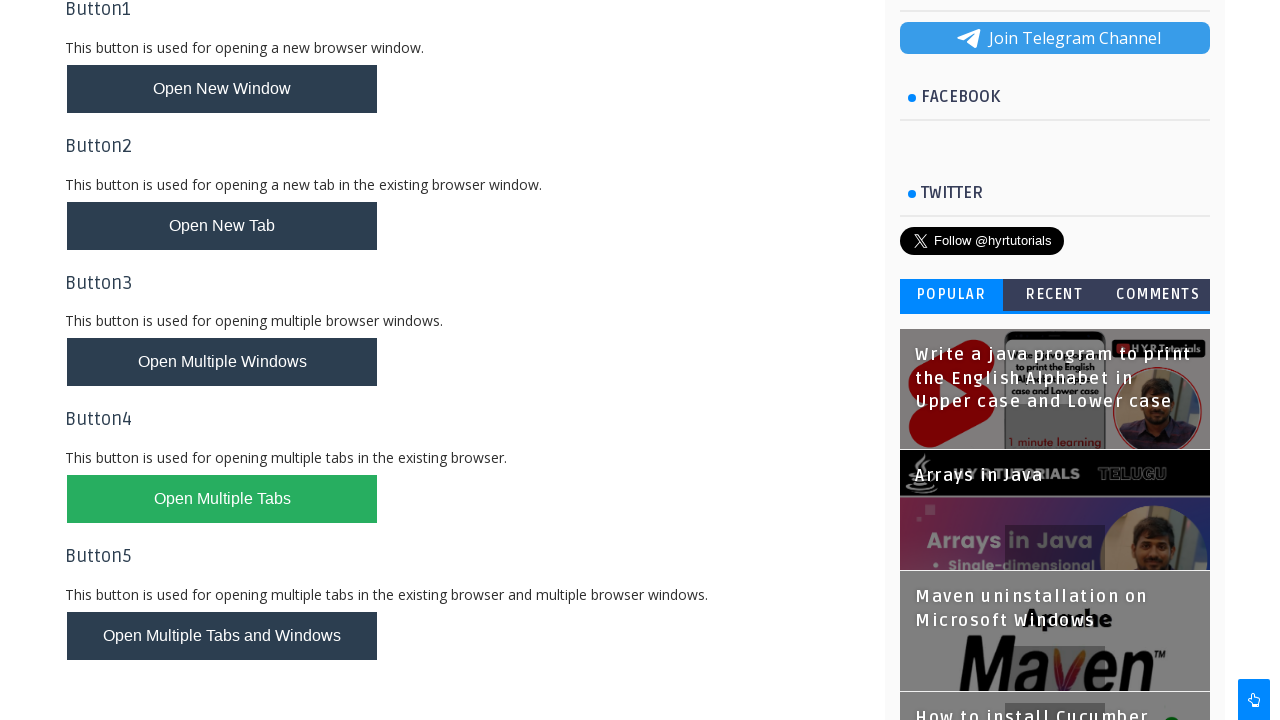

Waited 2 seconds for second child tab to load
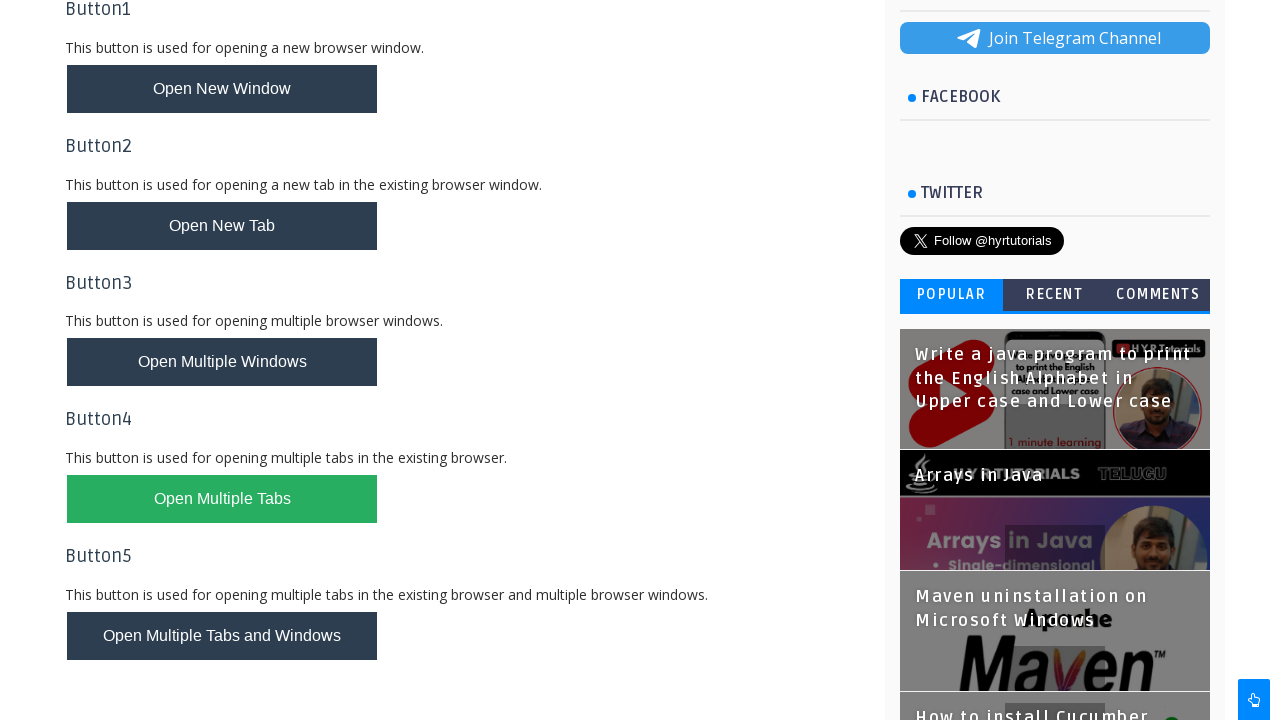

Retrieved title of second child tab: AlertsDemo - H Y R Tutorials
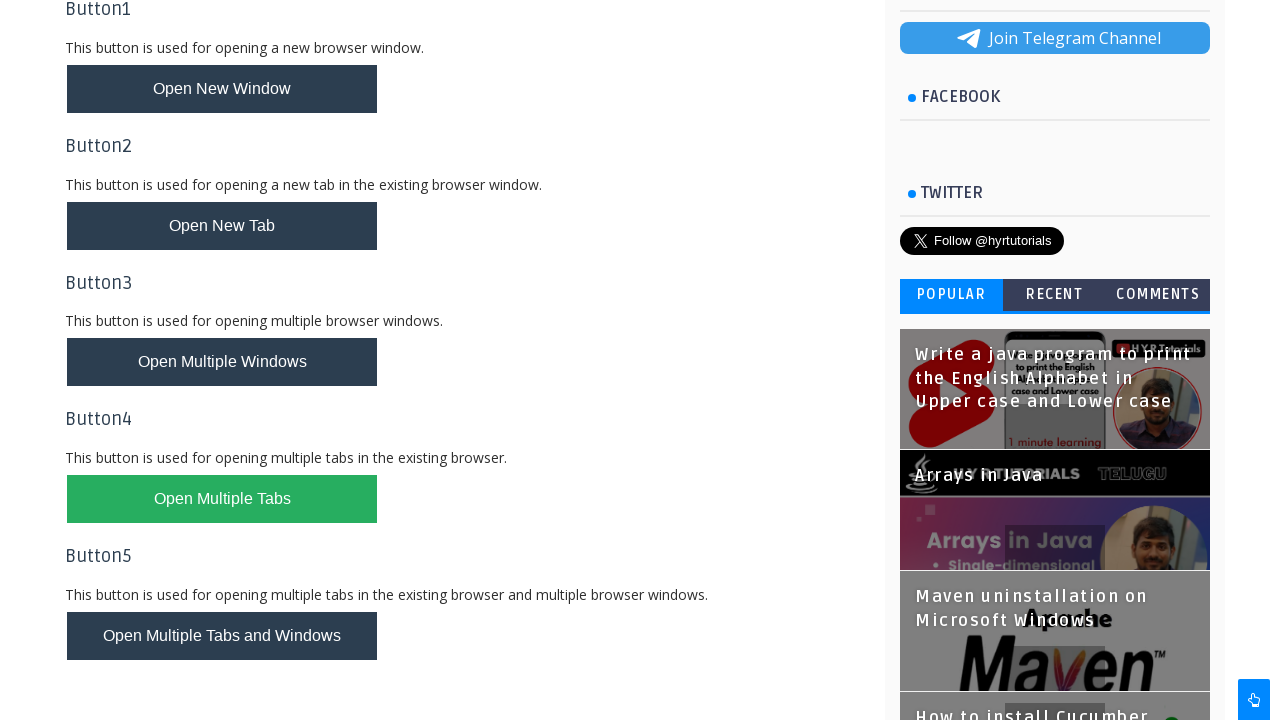

Closed second child tab
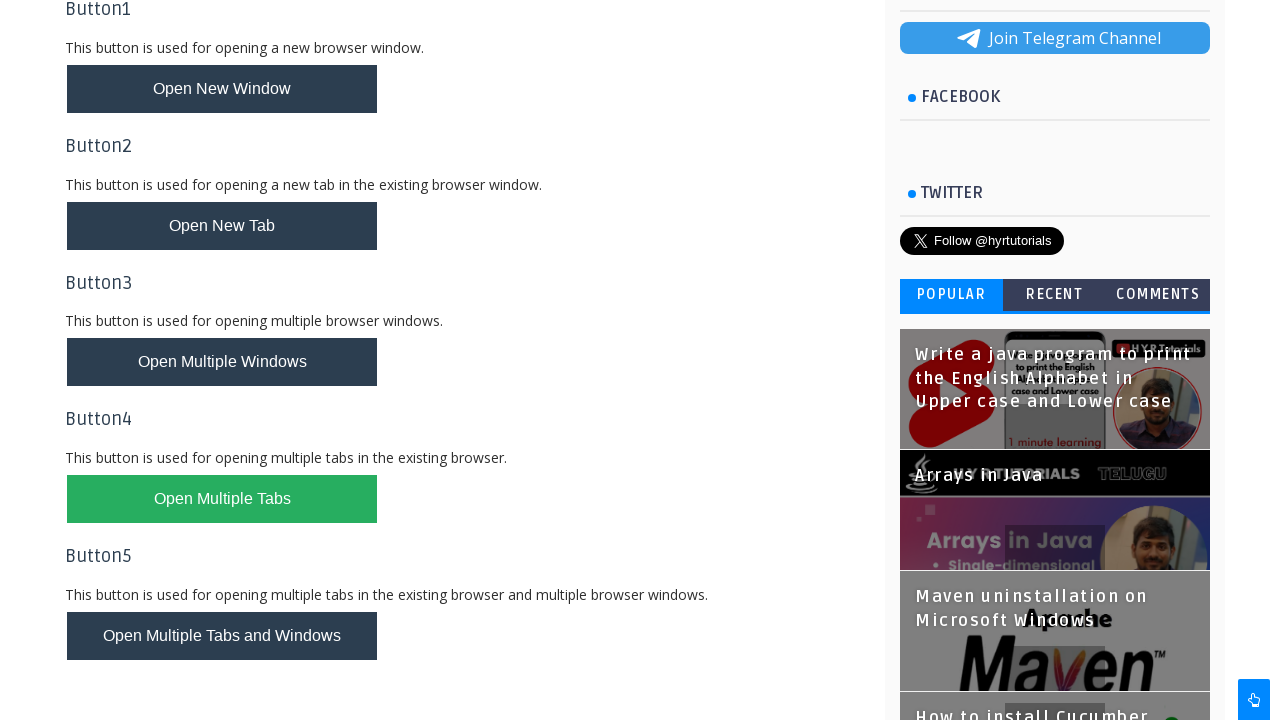

Switched focus back to parent tab
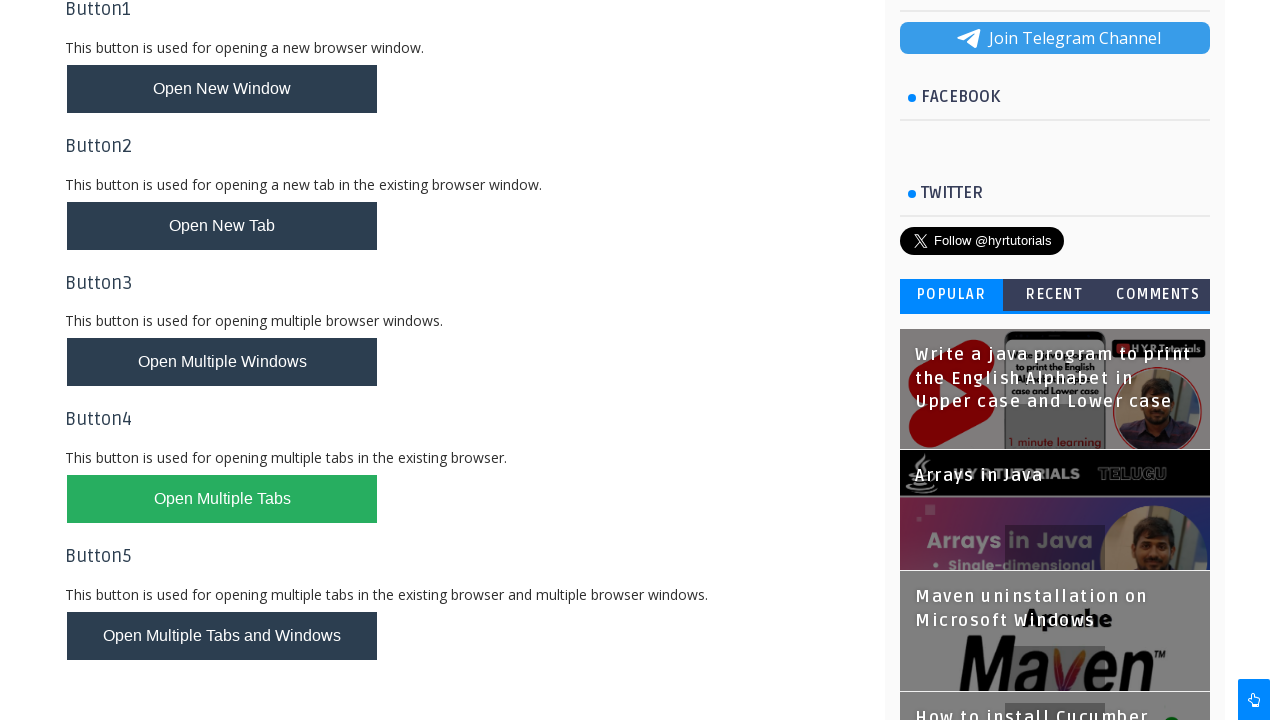

Waited 2 seconds for parent tab
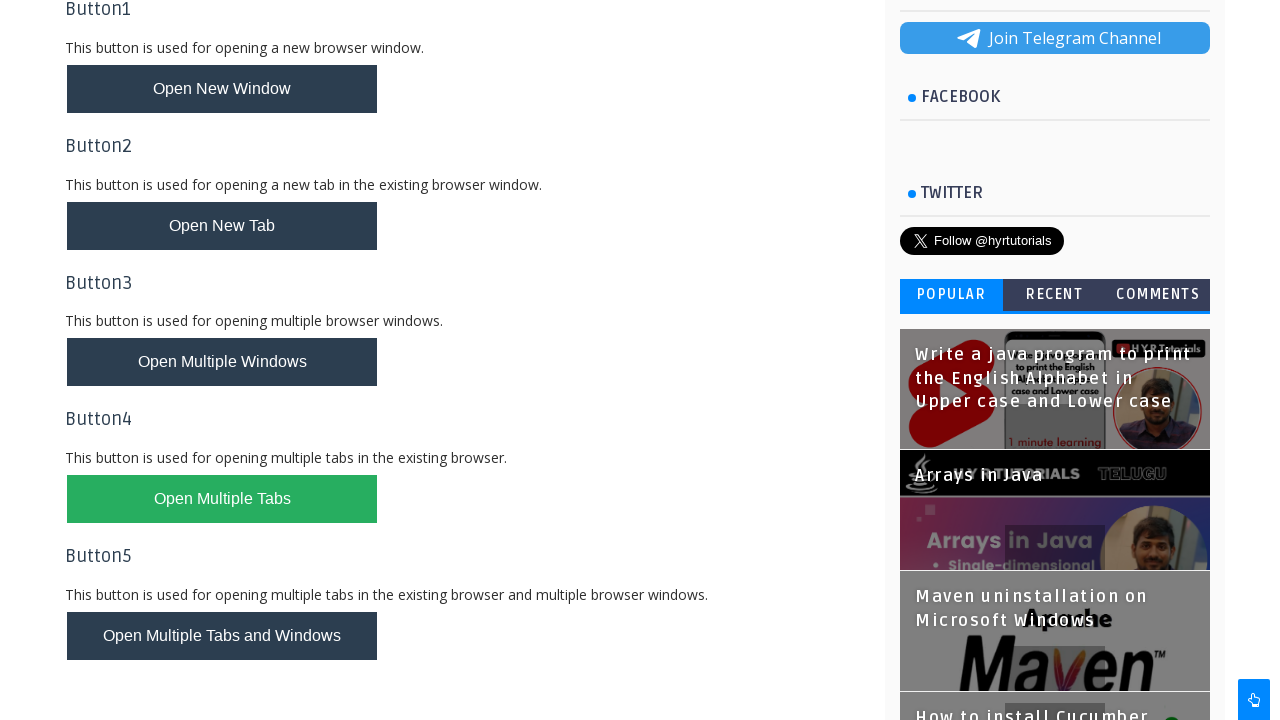

Retrieved title of parent tab: Window Handles Practice - H Y R Tutorials
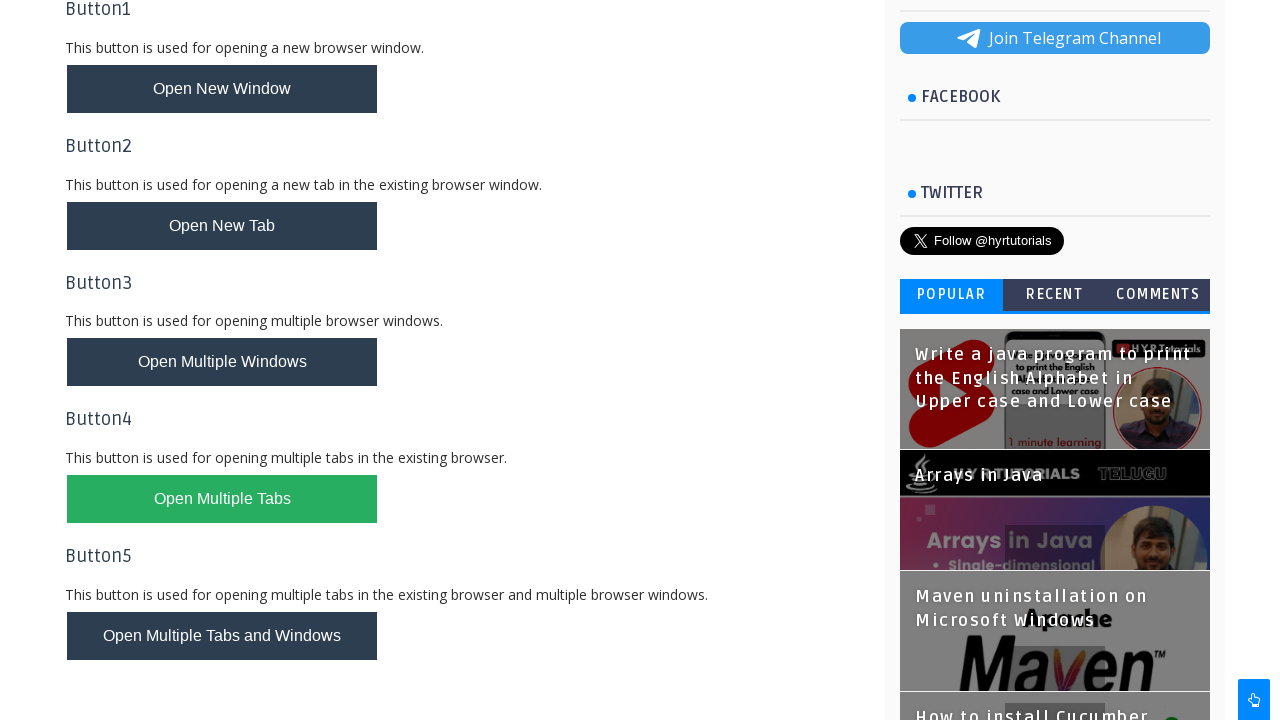

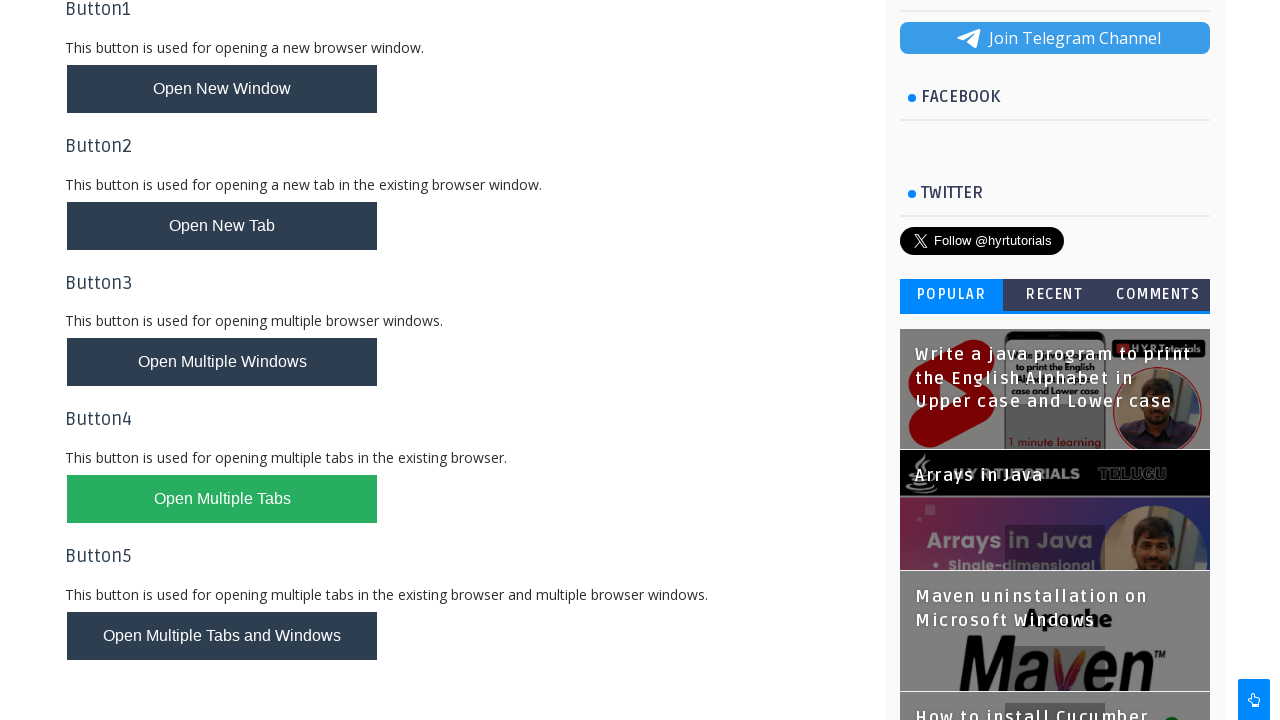